Tests form filling functionality on IRCTC user registration page, including entering phone number, email, and selecting a security question from a dropdown menu using keyboard navigation

Starting URL: https://www.railyatri.in/train-ticket/create-new-irctc-user

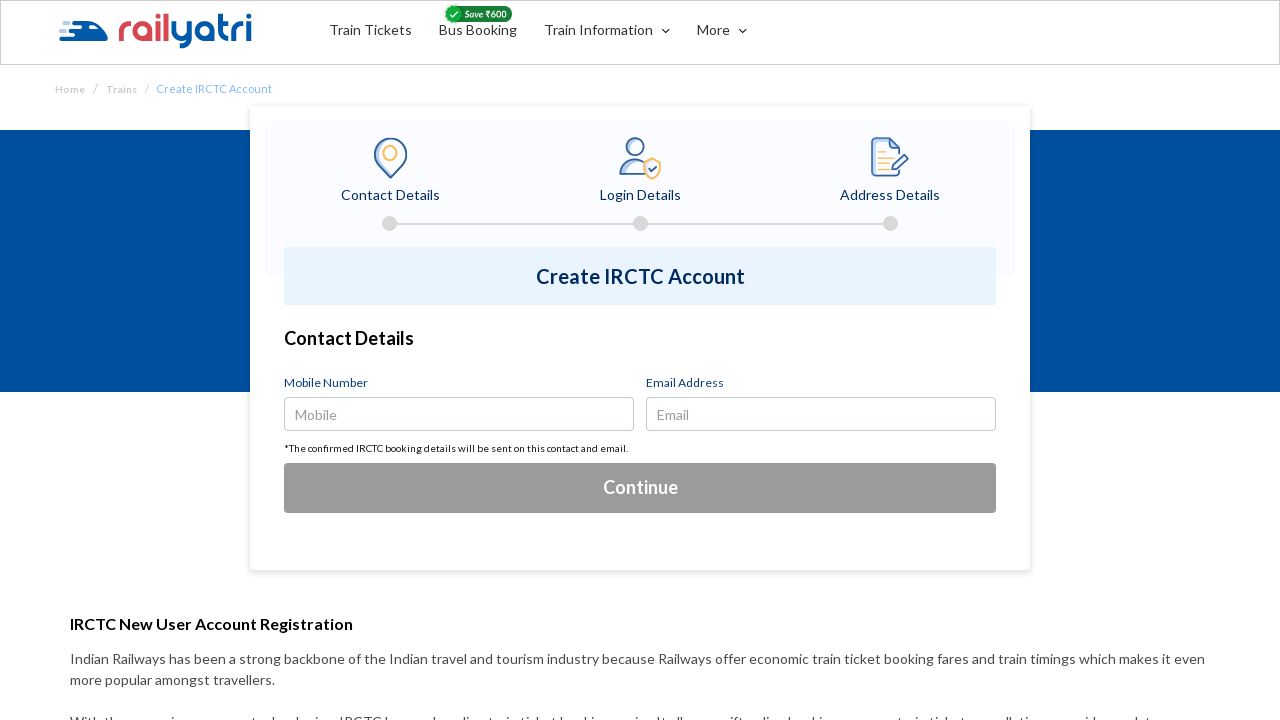

Filled phone number field with '7777999988' on #user-number
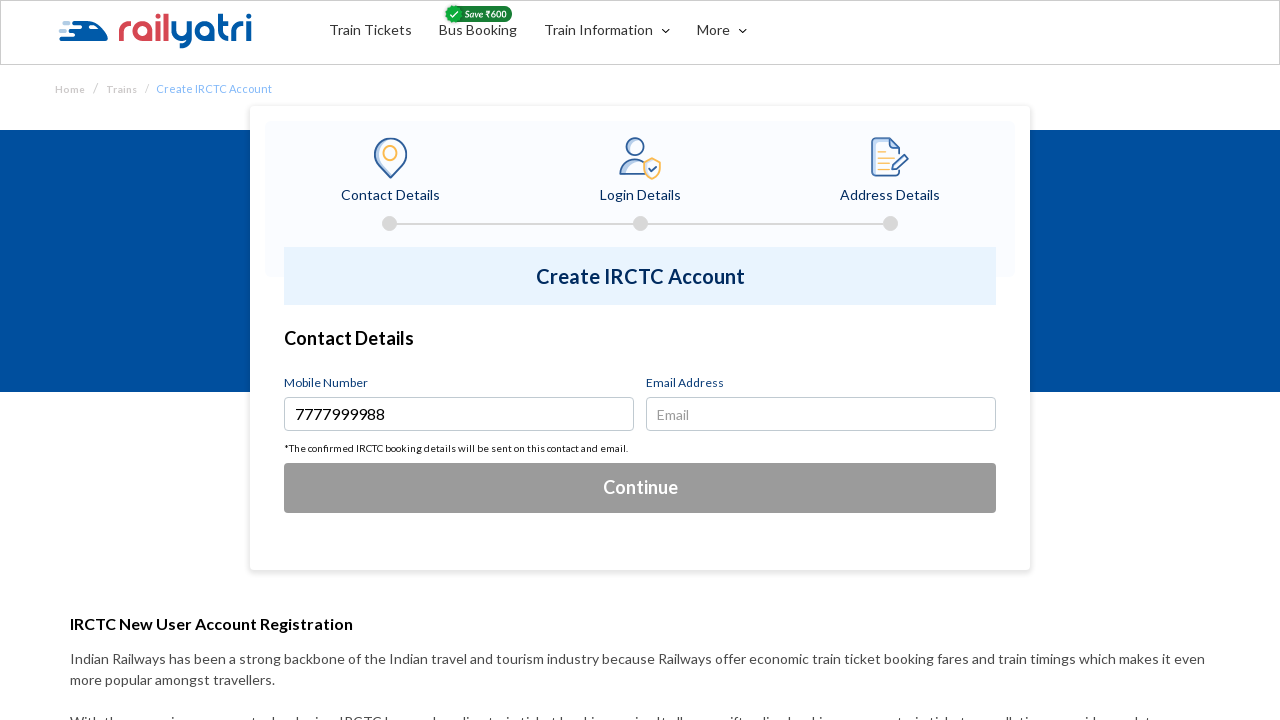

Filled email field with 'testuser@example.com' on #email_id
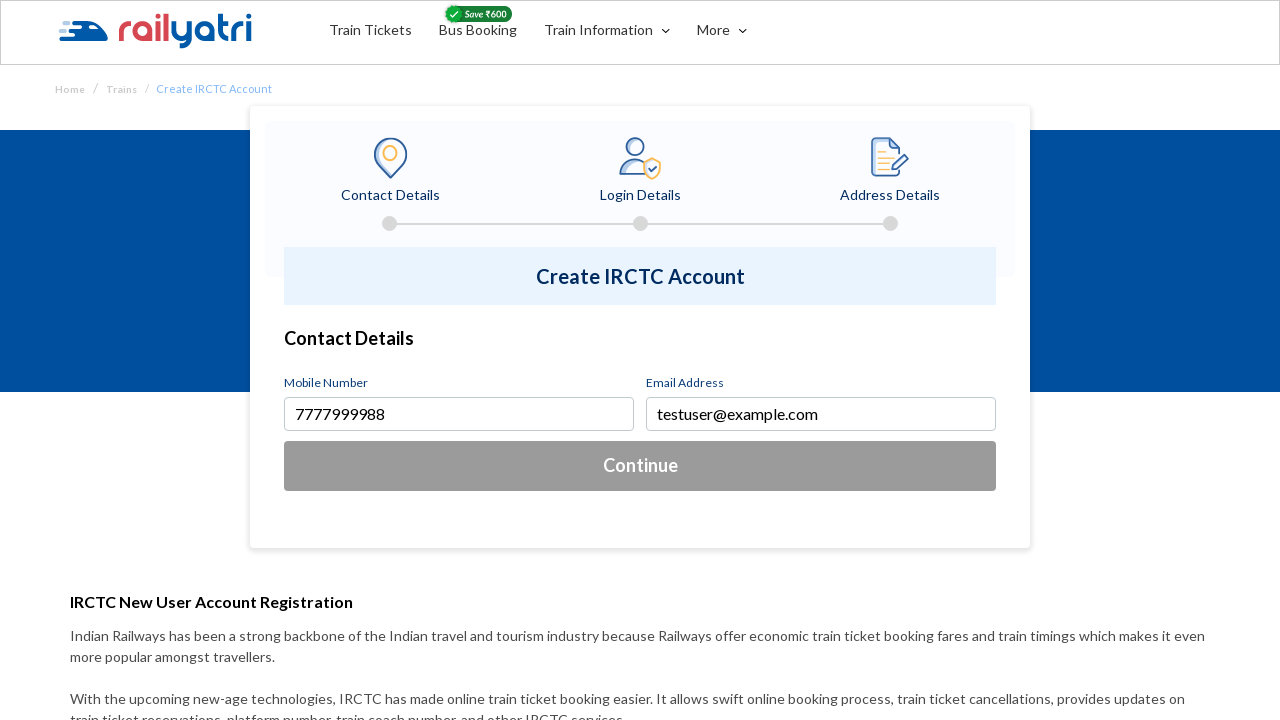

Clicked on account details button at (640, 466) on #irtct-acc-detail
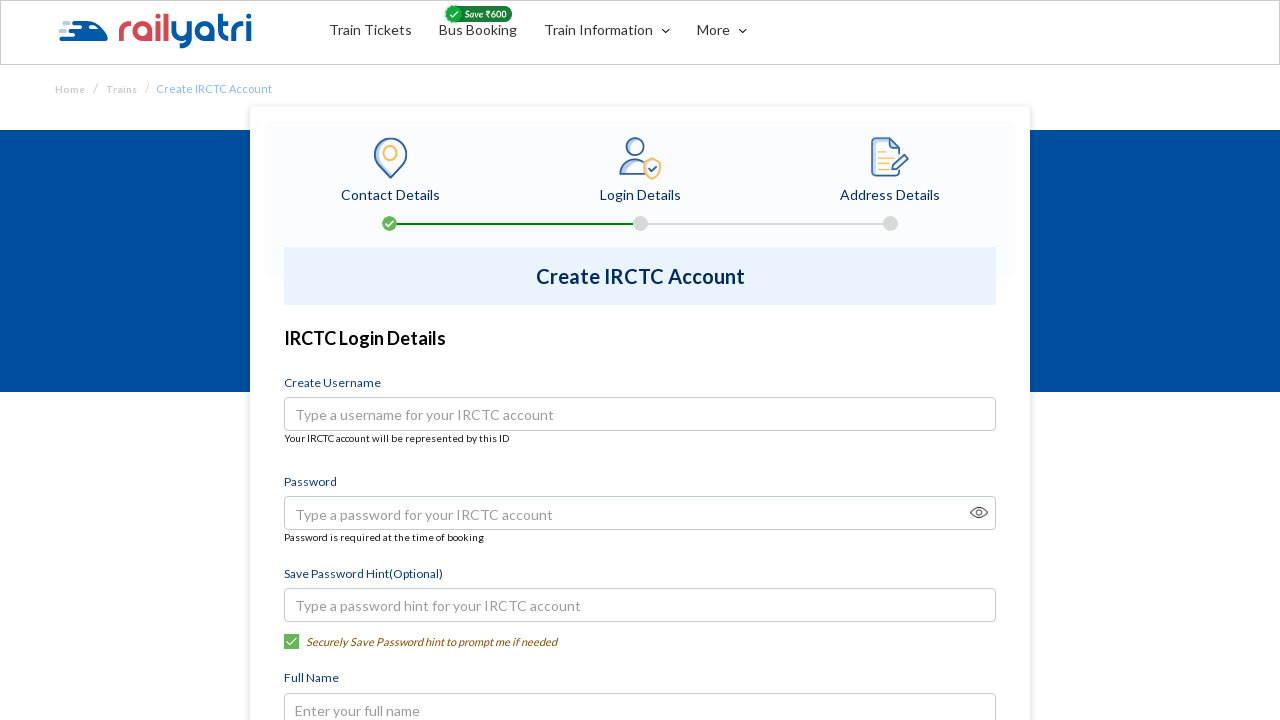

Clicked on security question dropdown to open it at (640, 361) on (//*[normalize-space(text())='What is your pet name?'])[1]
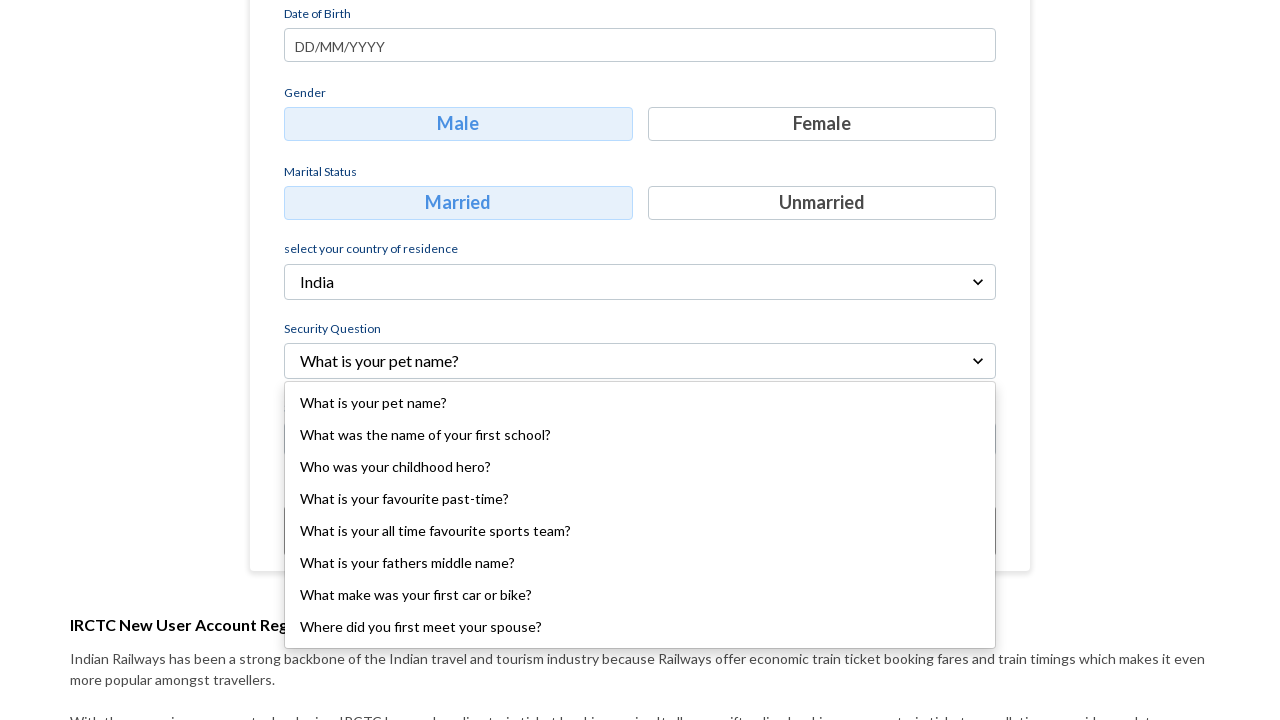

Pressed ArrowDown key in dropdown (iteration 1/3)
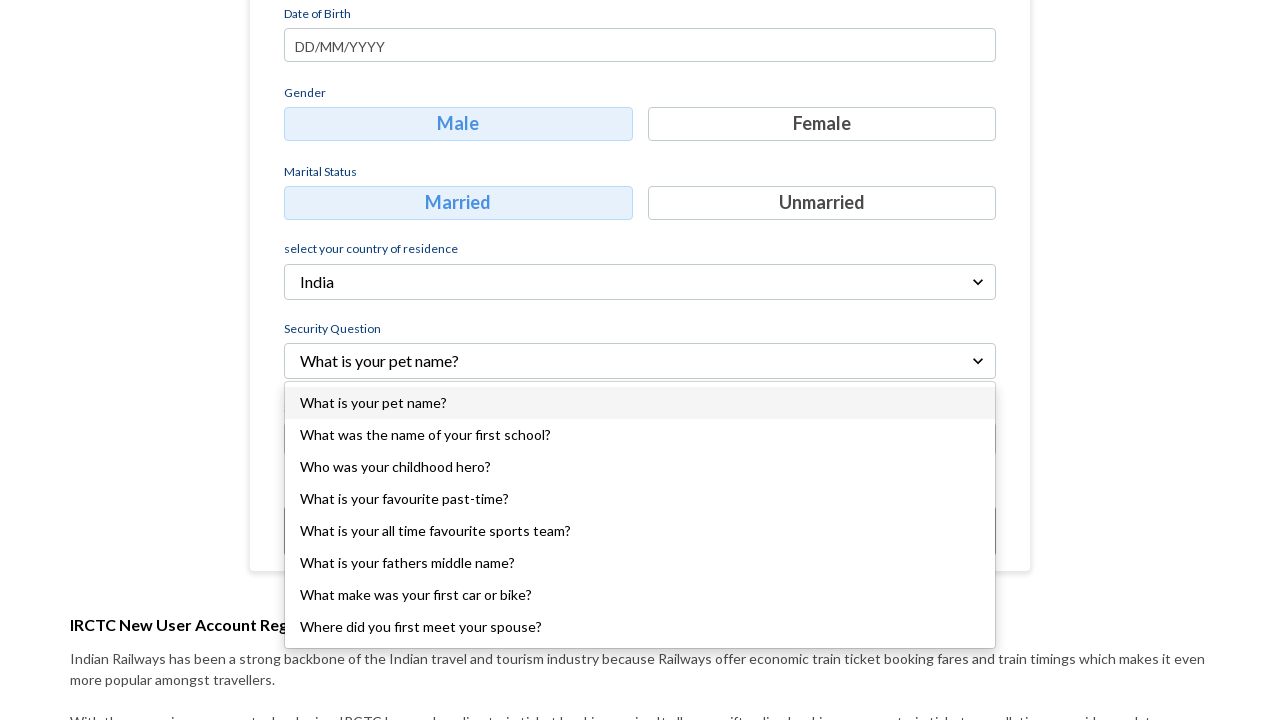

Waited 500ms for dropdown navigation (iteration 1/3)
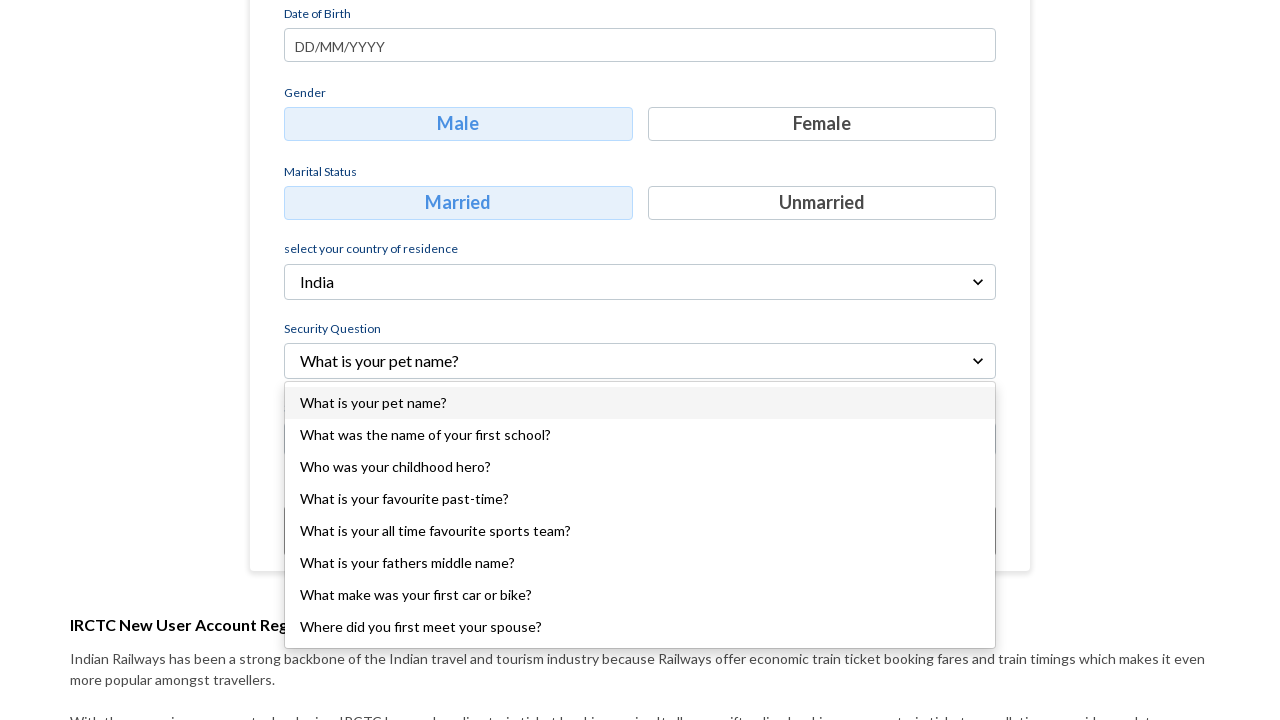

Pressed ArrowDown key in dropdown (iteration 2/3)
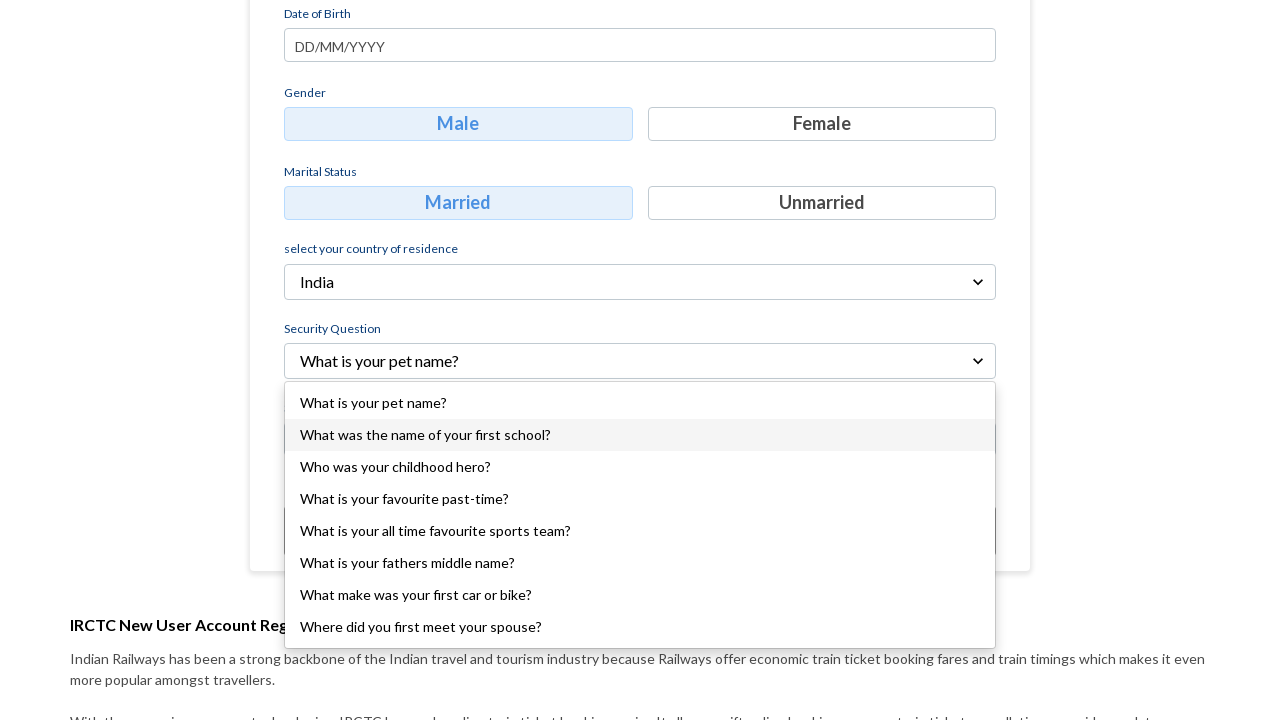

Waited 500ms for dropdown navigation (iteration 2/3)
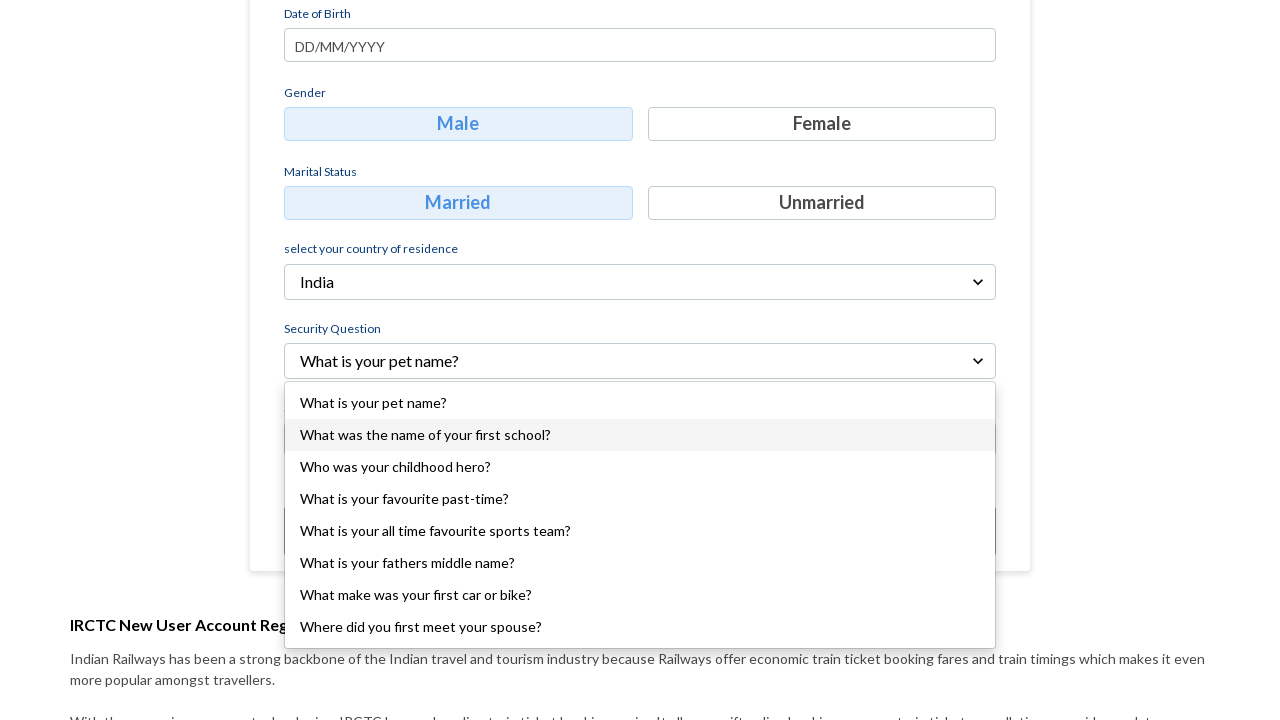

Pressed ArrowDown key in dropdown (iteration 3/3)
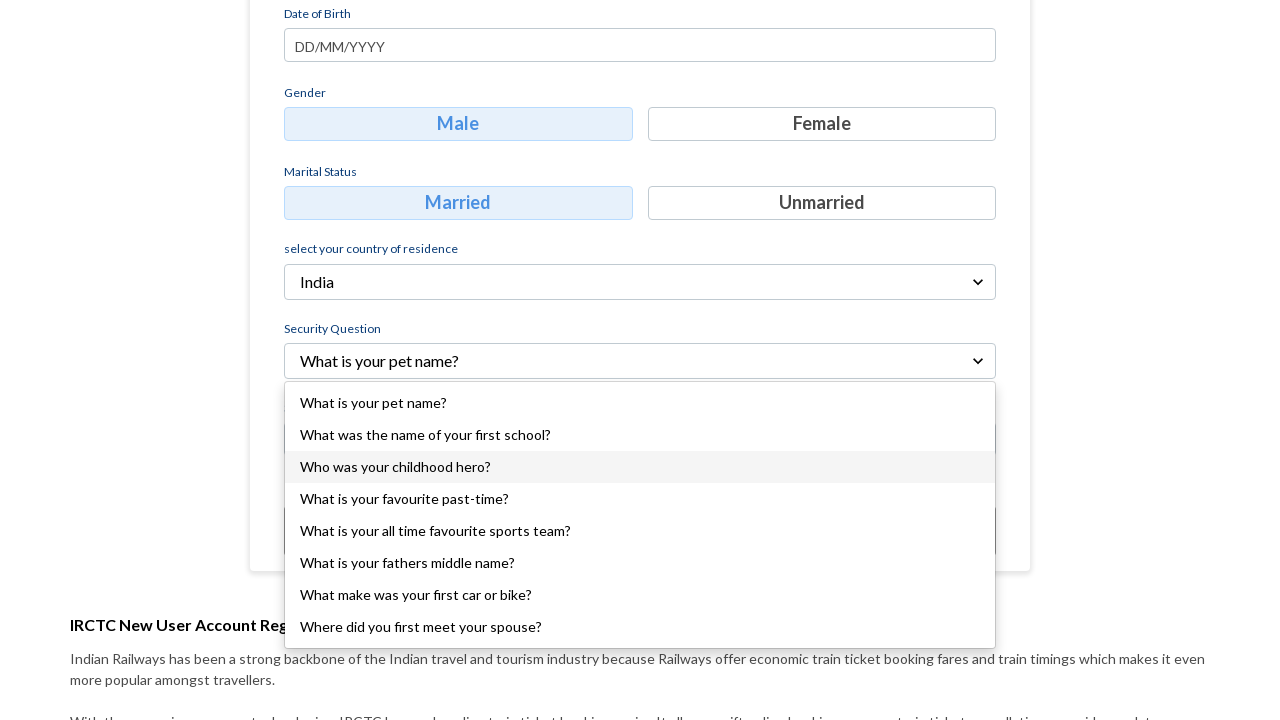

Waited 500ms for dropdown navigation (iteration 3/3)
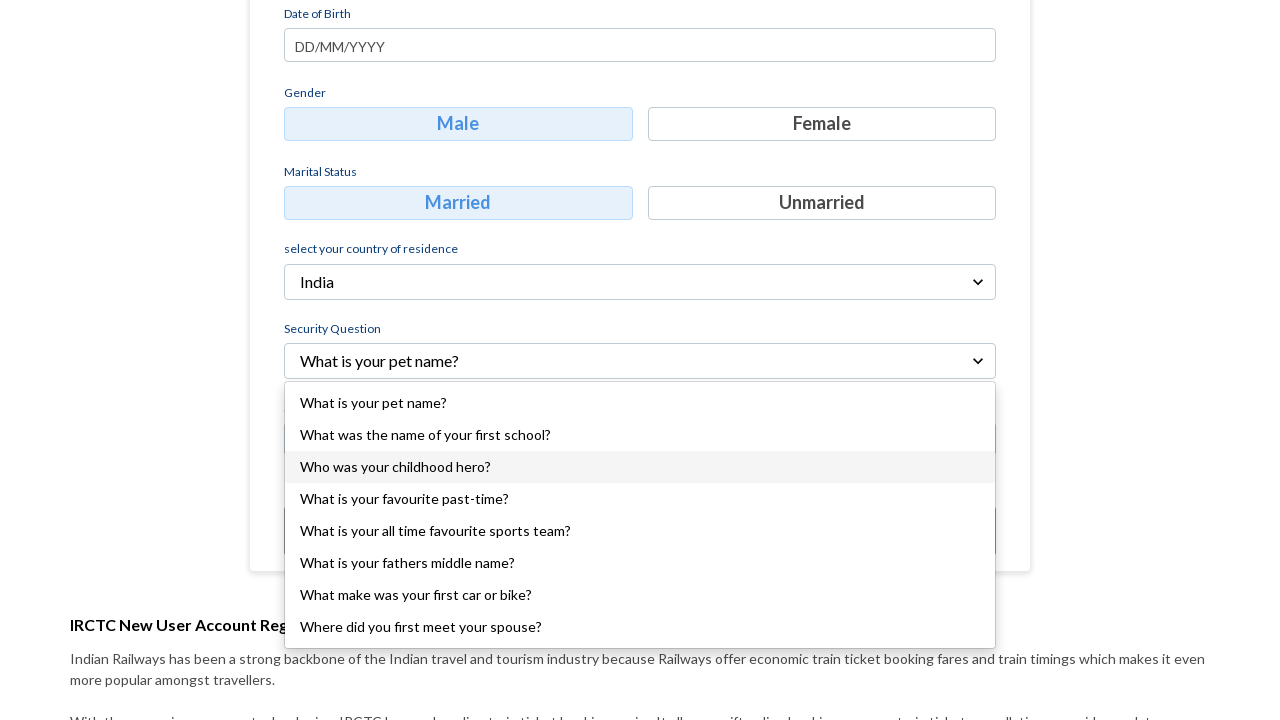

Pressed Enter key to select security question option
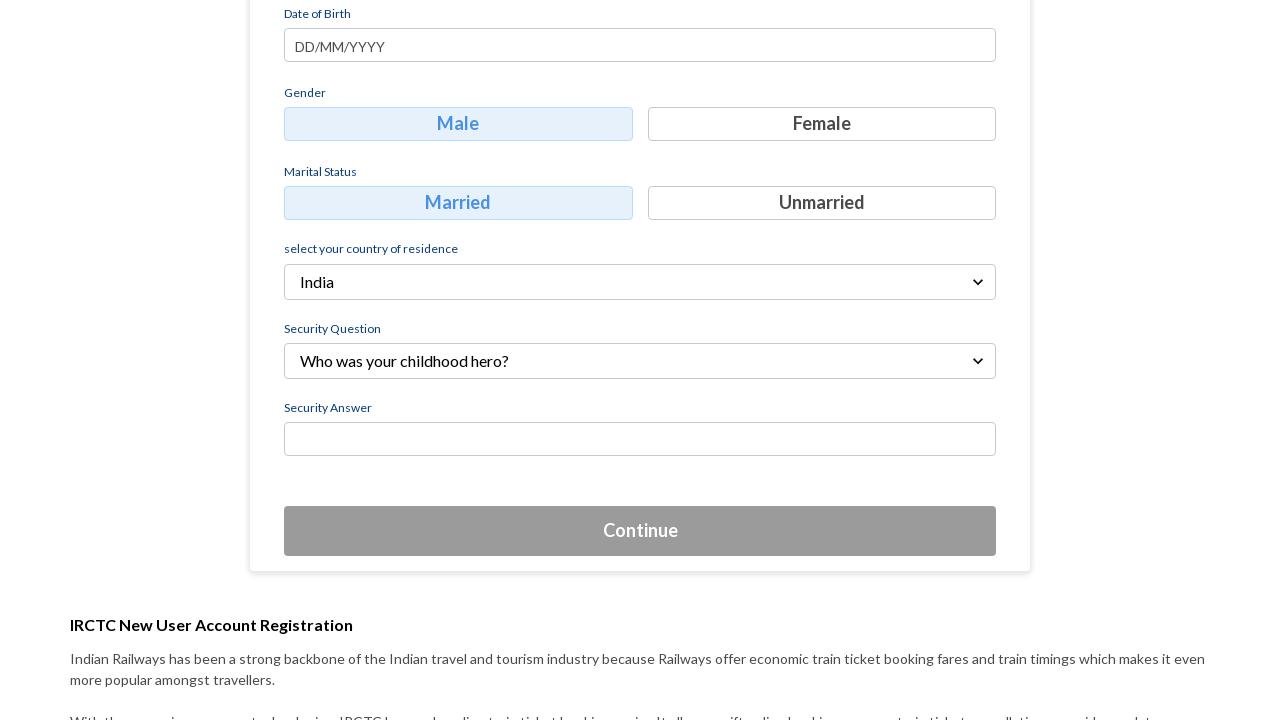

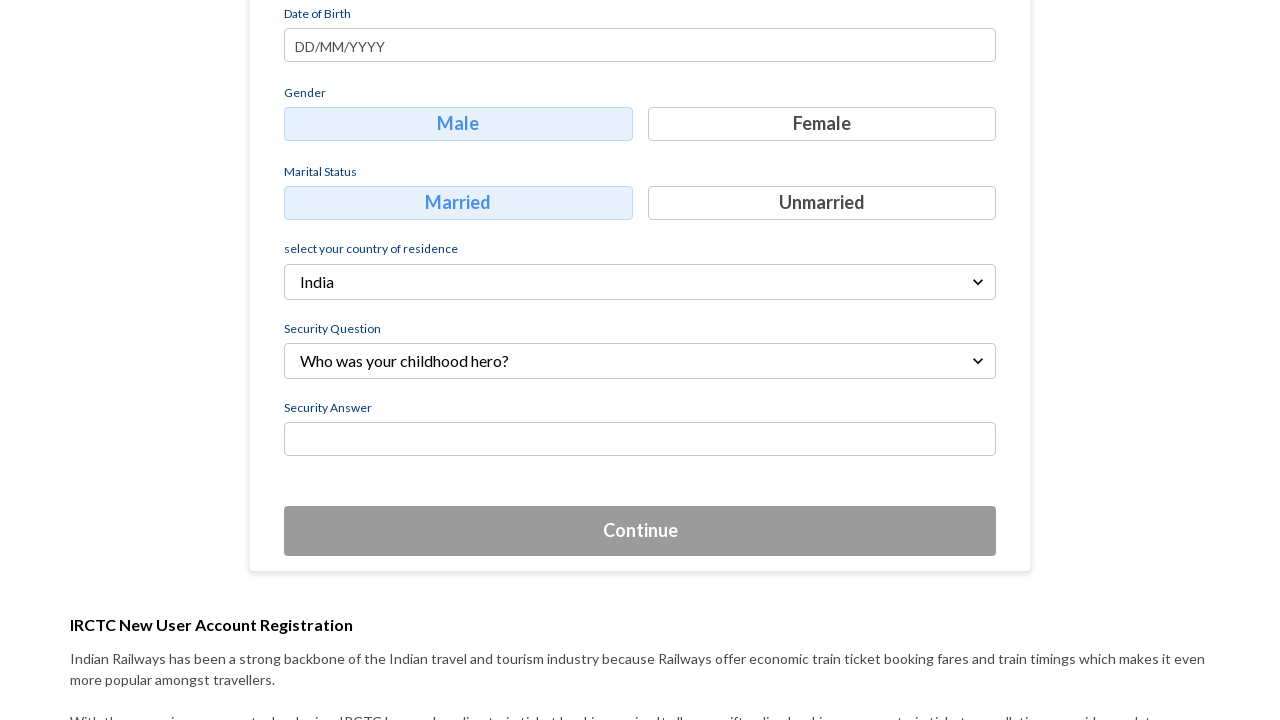